Tests dynamic loading page where element is hidden initially, clicks Start button and waits for the finish text to become visible

Starting URL: http://the-internet.herokuapp.com/dynamic_loading/1

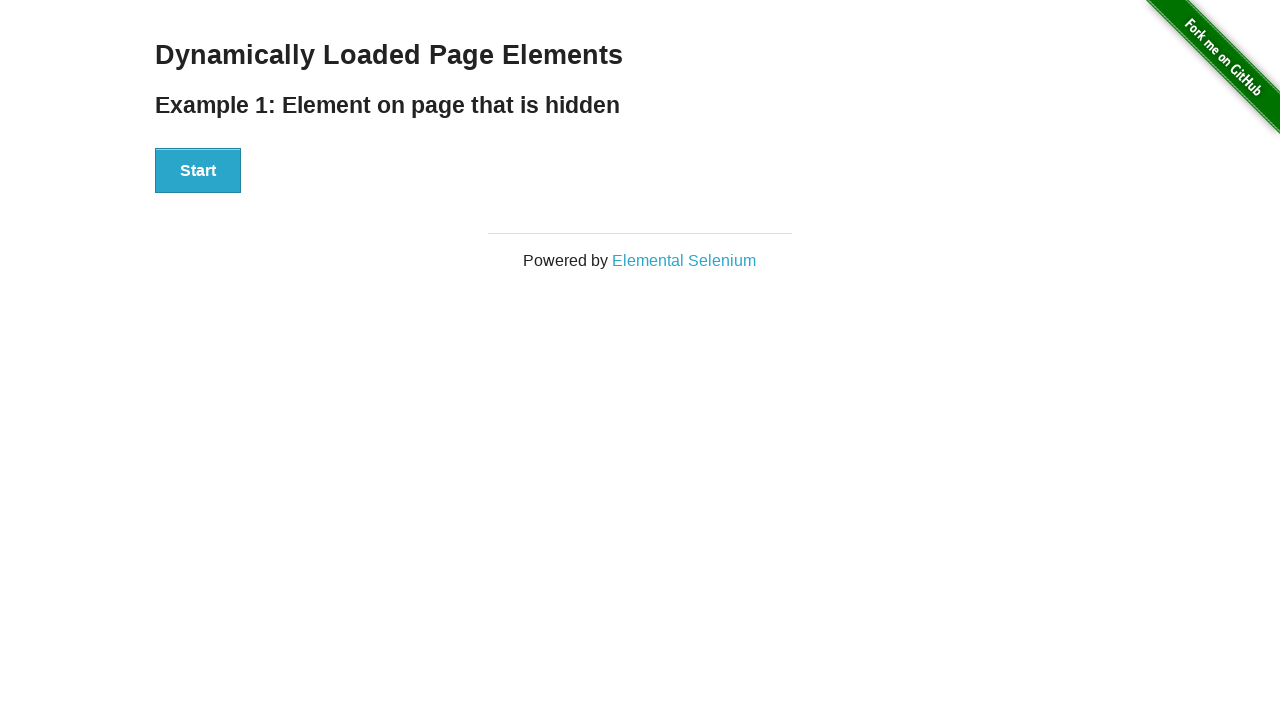

Clicked Start button to initiate dynamic loading at (198, 171) on #start button
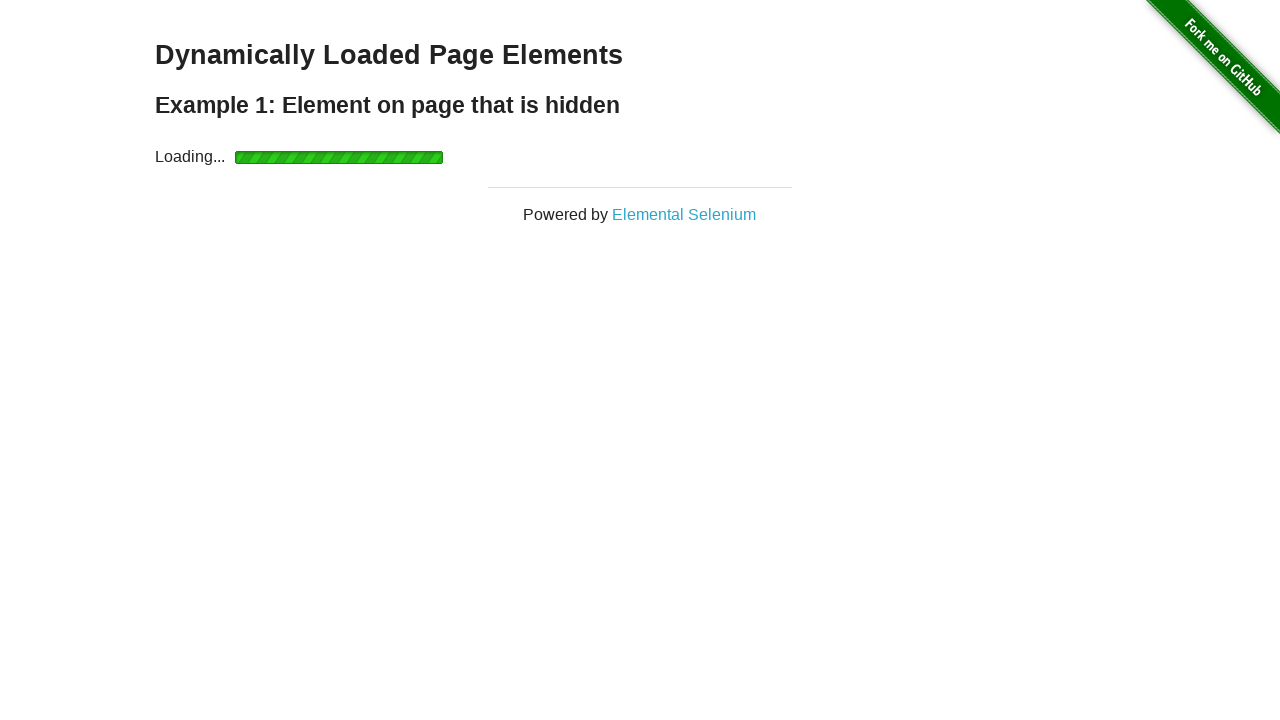

Finish text became visible after loading completed
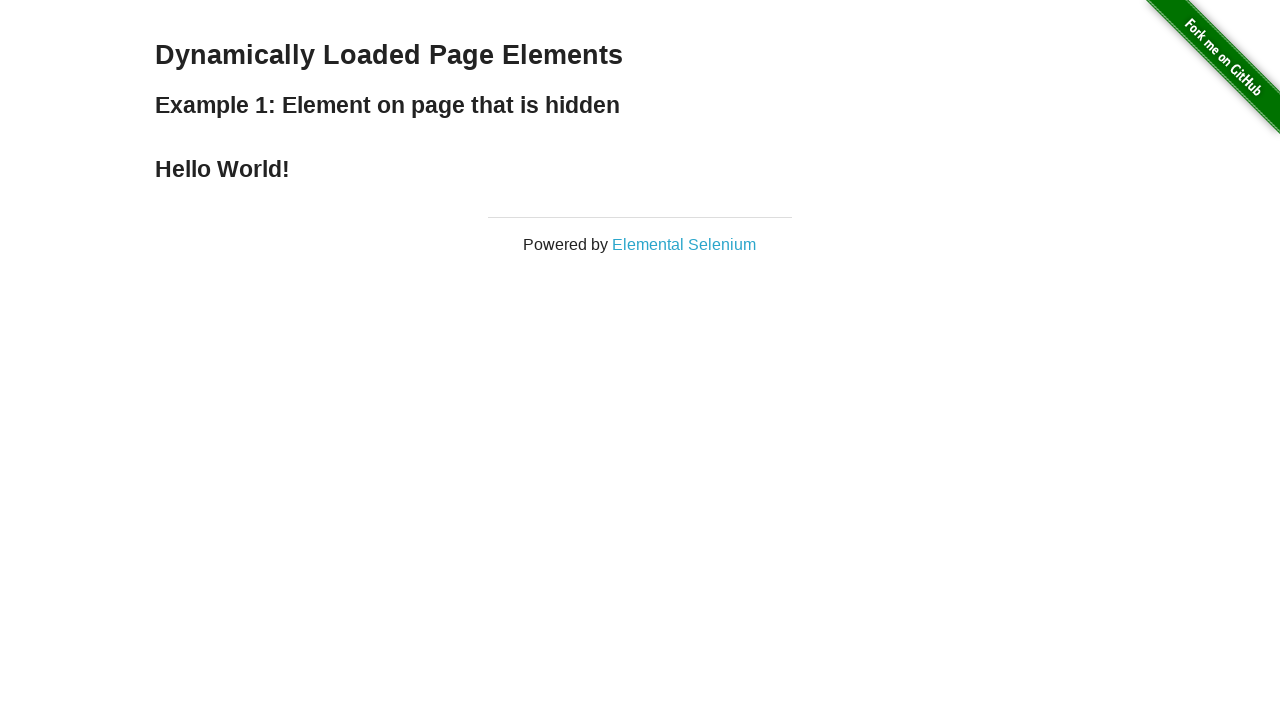

Verified finish element contains 'Hello World!' text
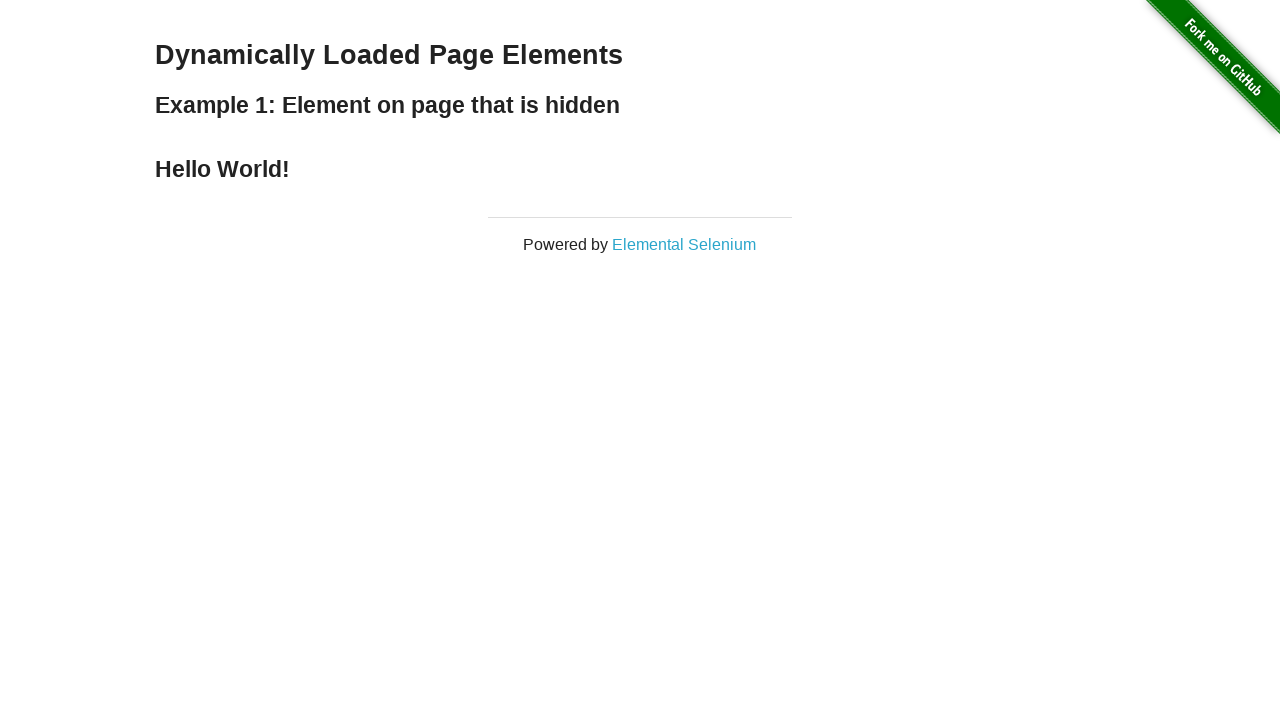

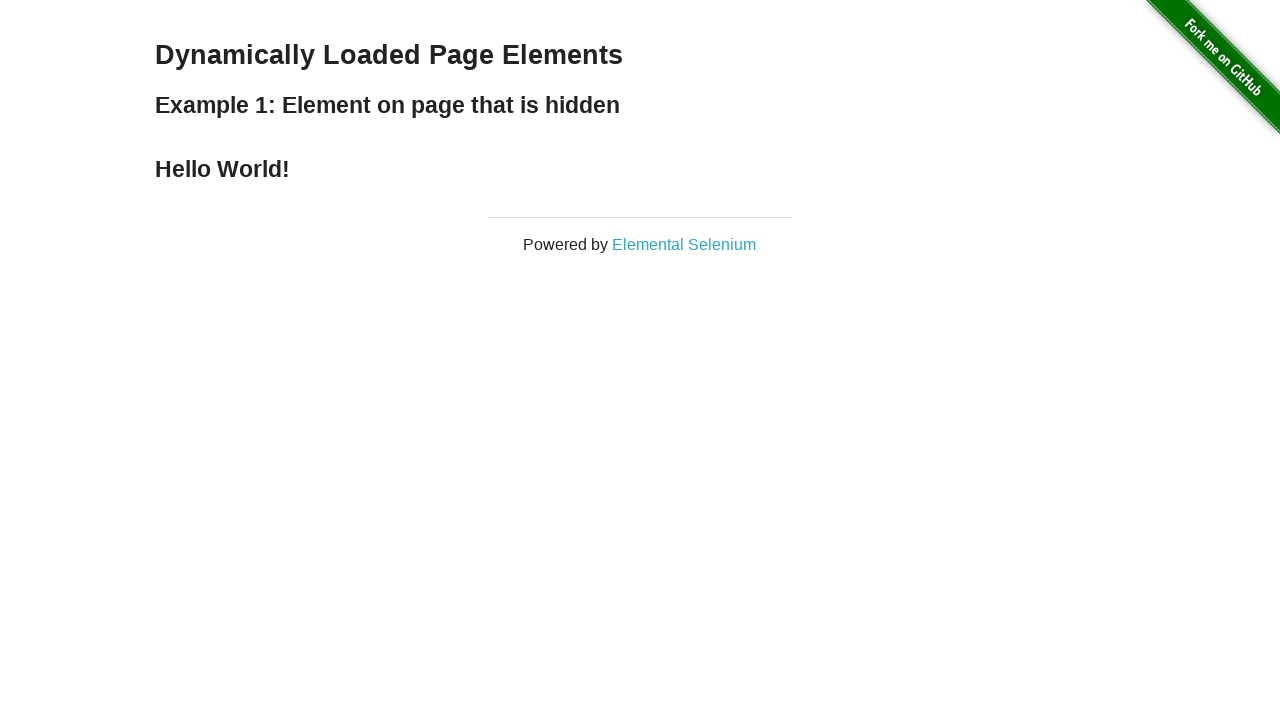